Tests adding a note by typing text into the input field and pressing Enter, then verifies the note appears correctly.

Starting URL: https://nlandegren.github.io/frontend-assignment-03/

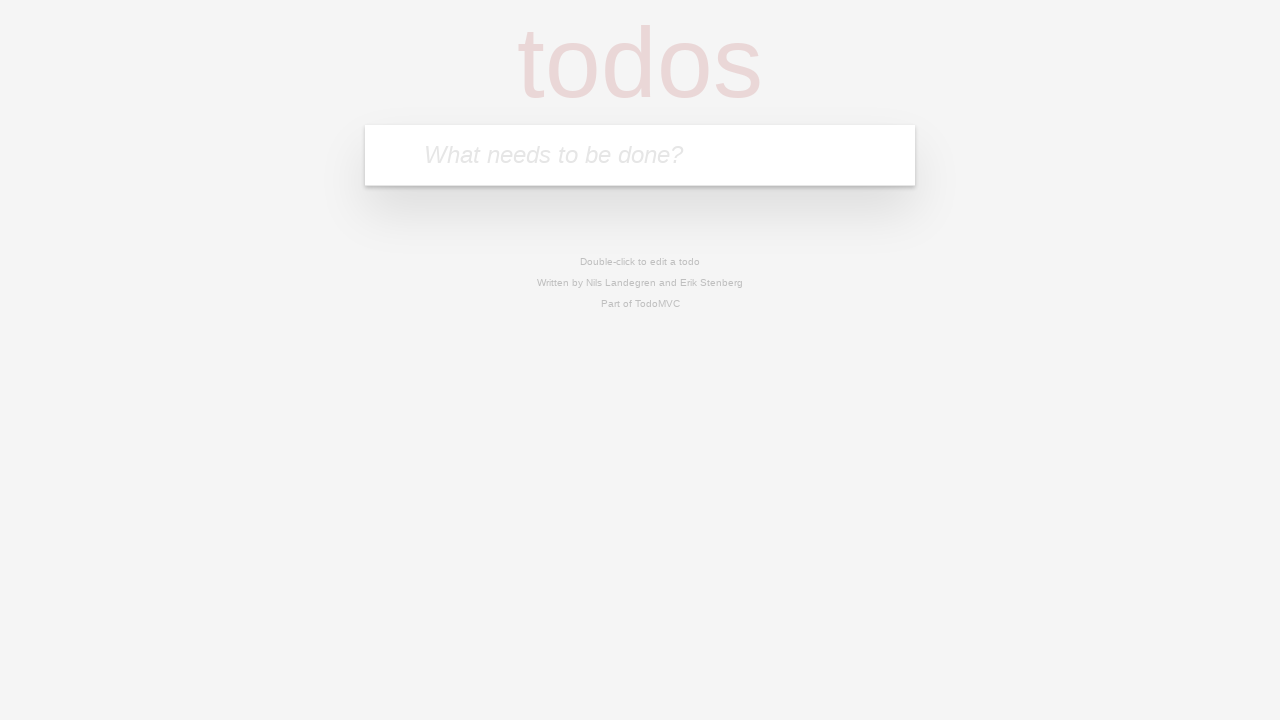

Filled new item input field with 'Lorem Ipsum' on #new-item
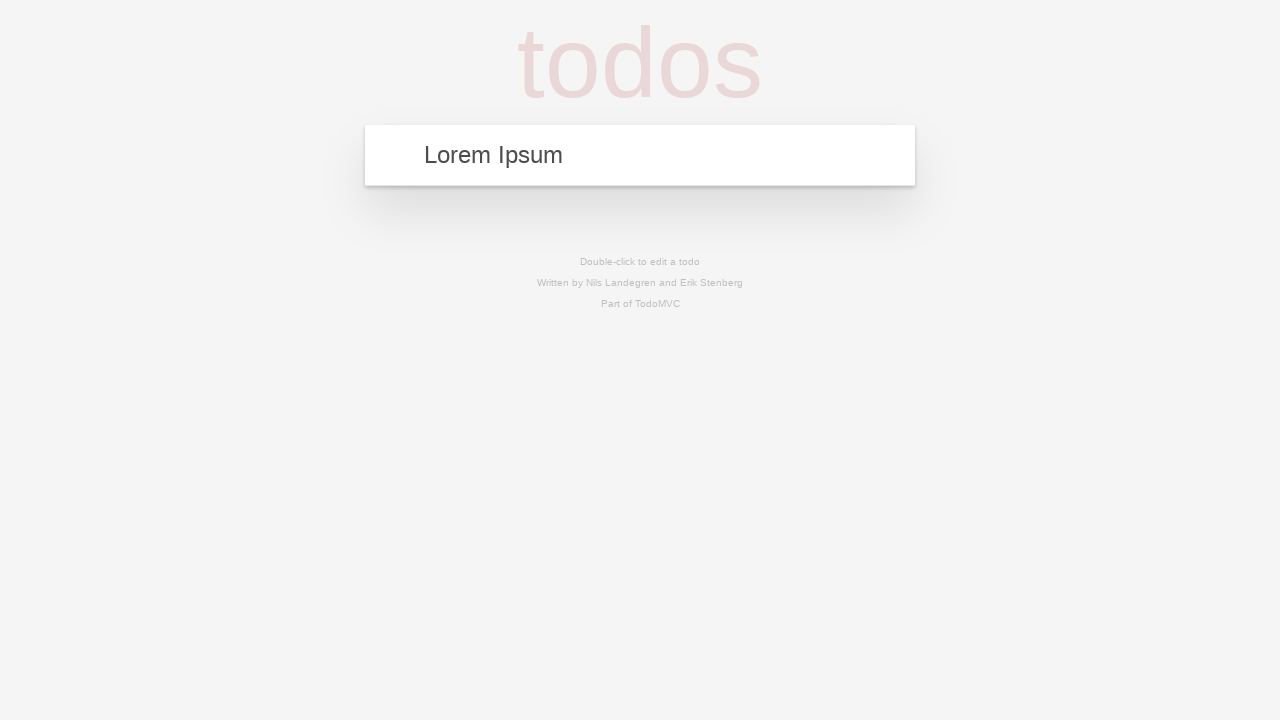

Pressed Enter to add the note on #new-item
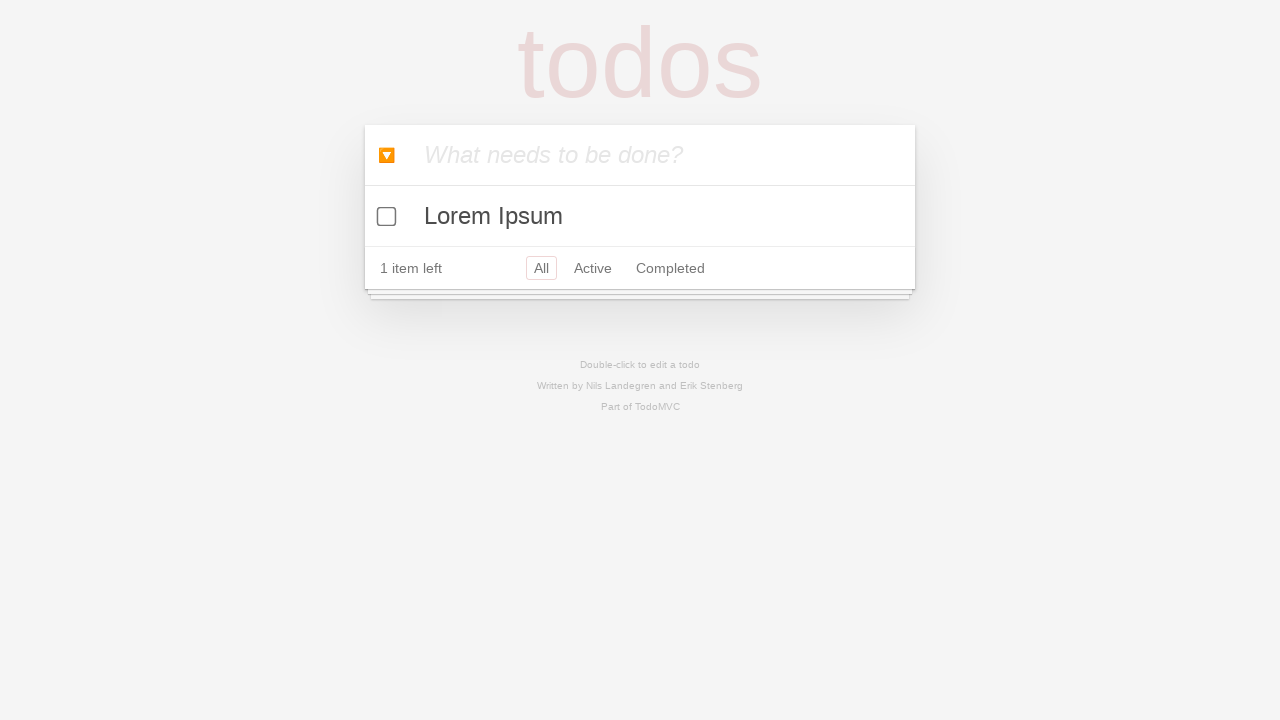

Verified note text element appeared in notes list
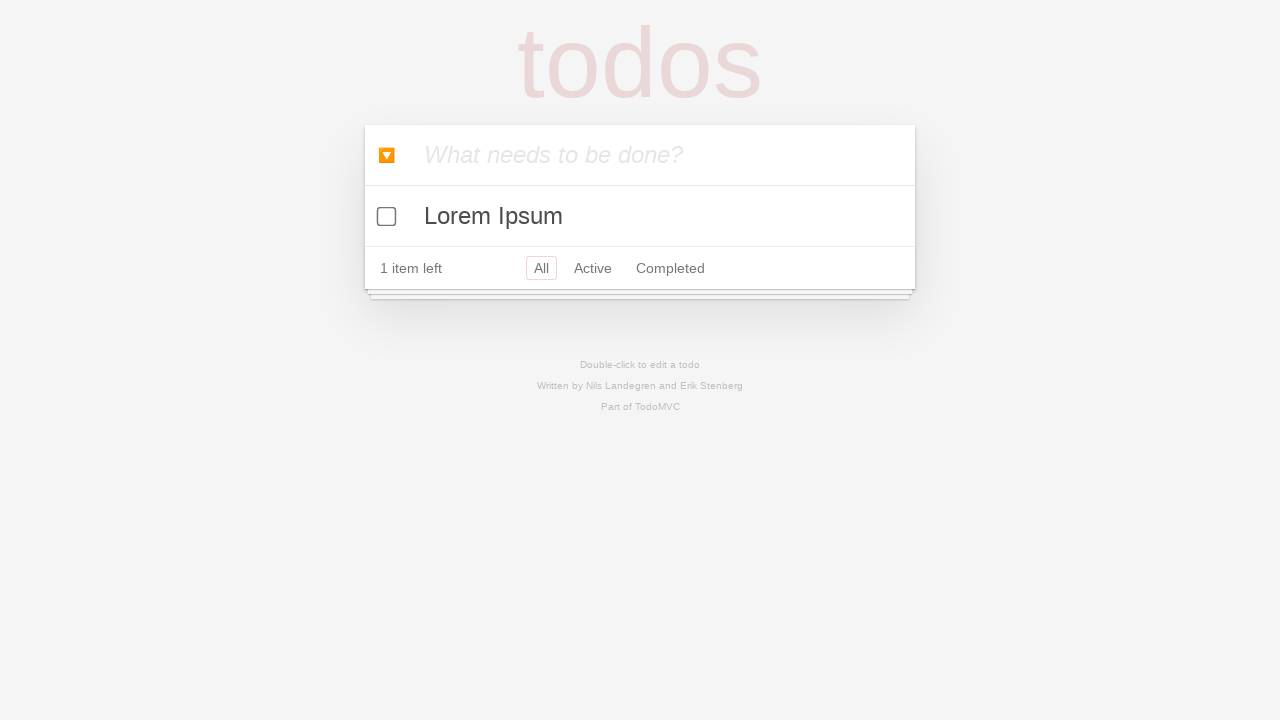

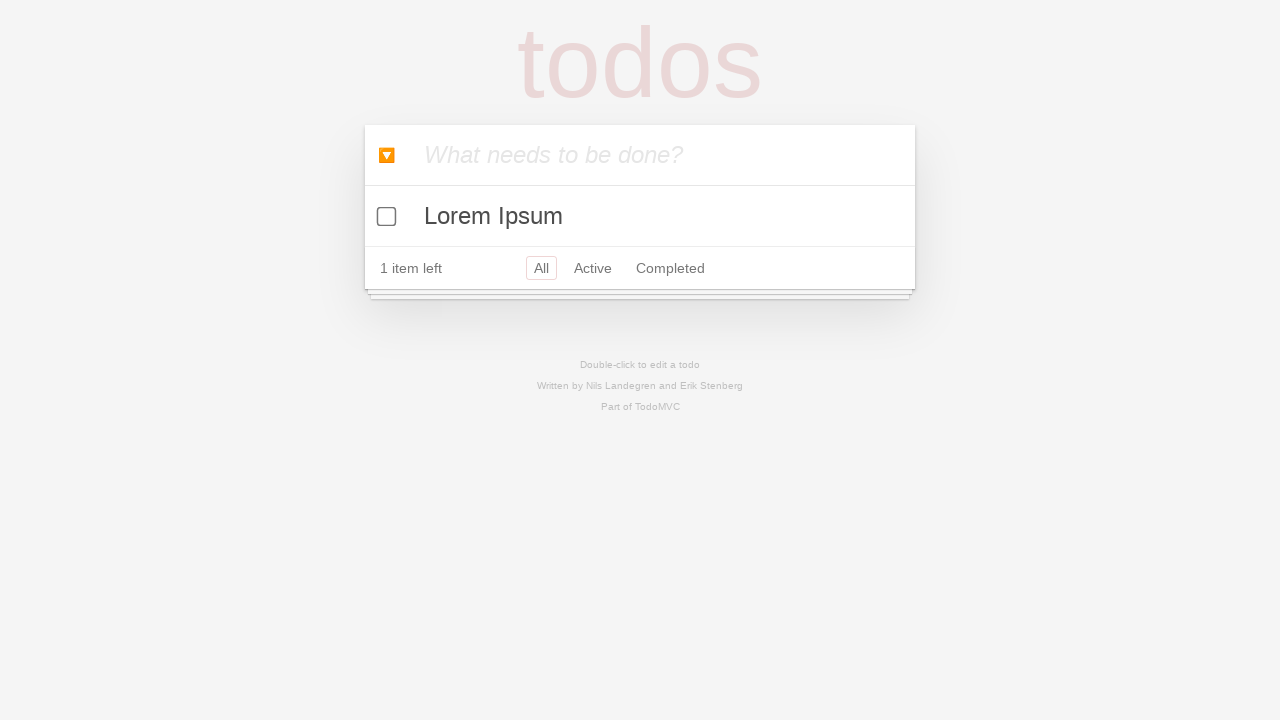